Tests navigation by clicking on the Elements card on the DemoQA homepage and verifying the URL changes to the elements page

Starting URL: https://demoqa.com

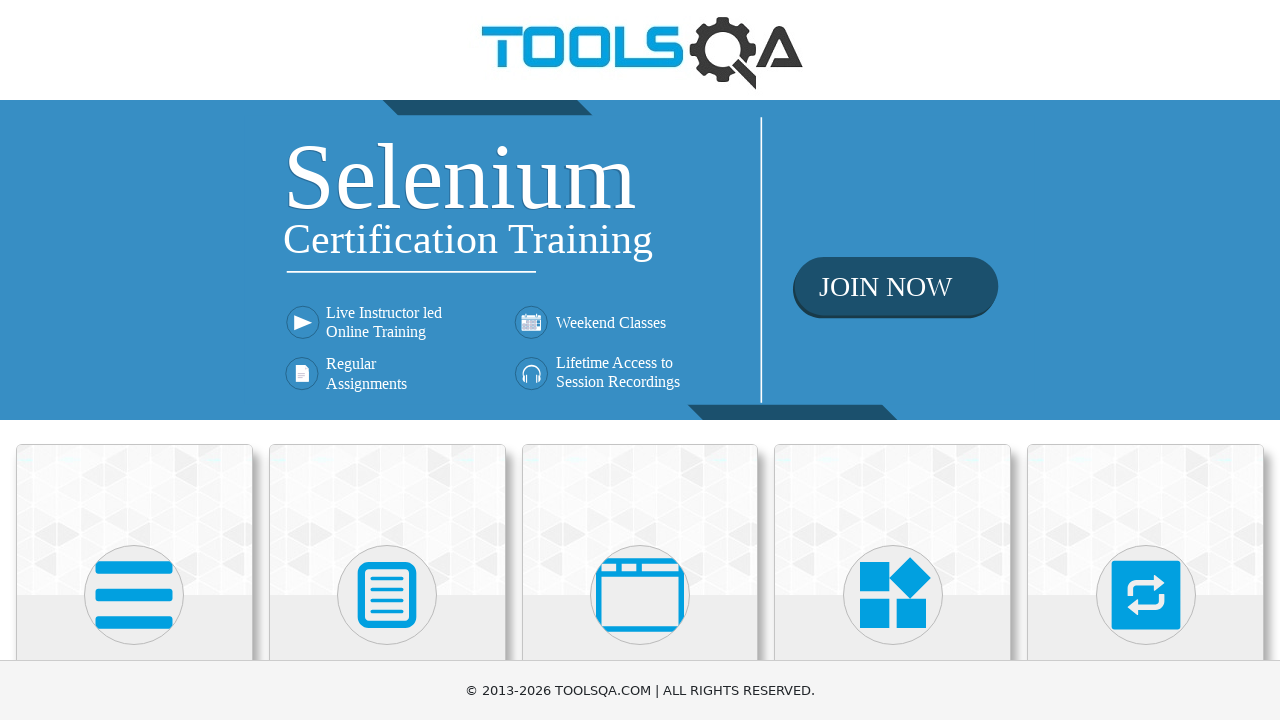

Clicked on the Elements card at (134, 360) on text=Elements
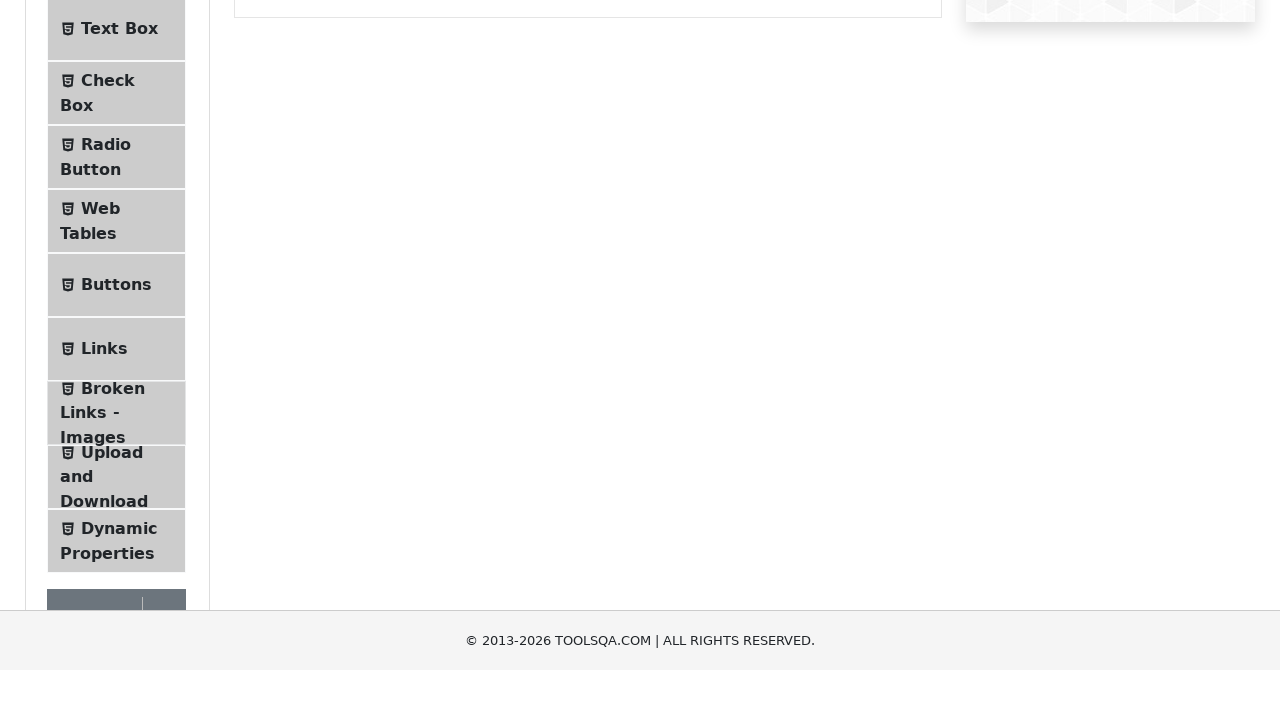

Verified URL changed to elements page
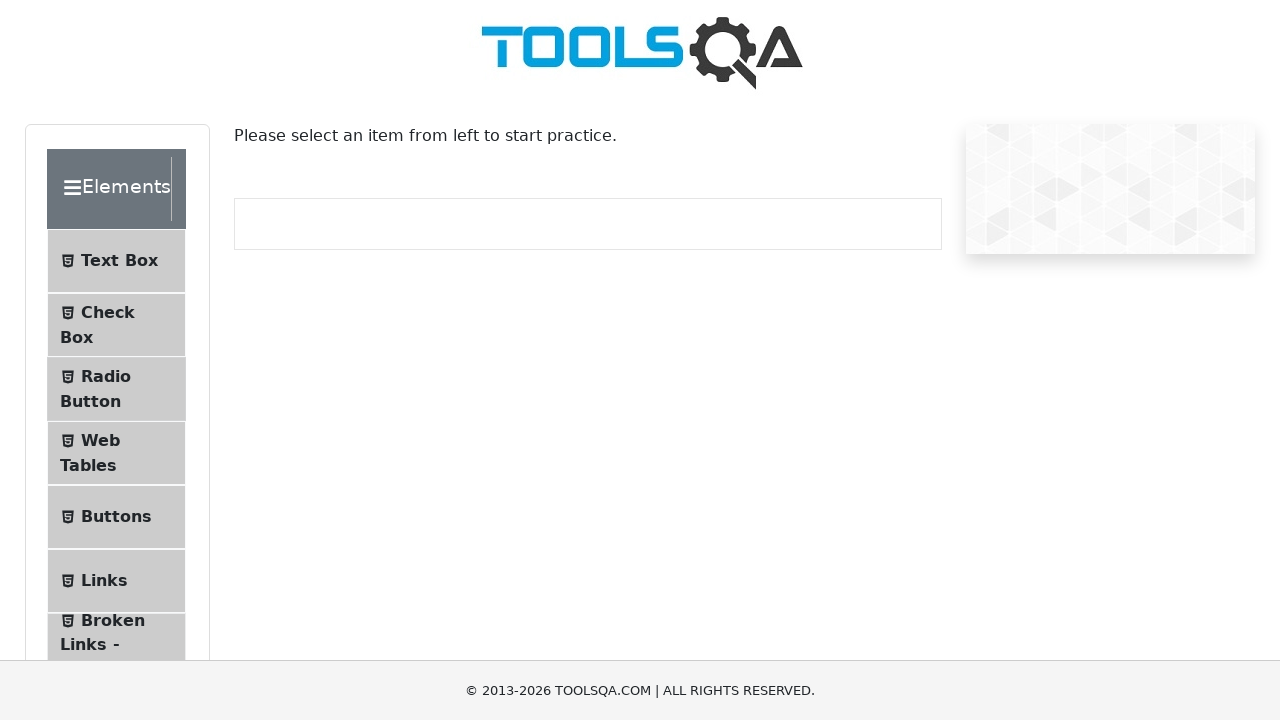

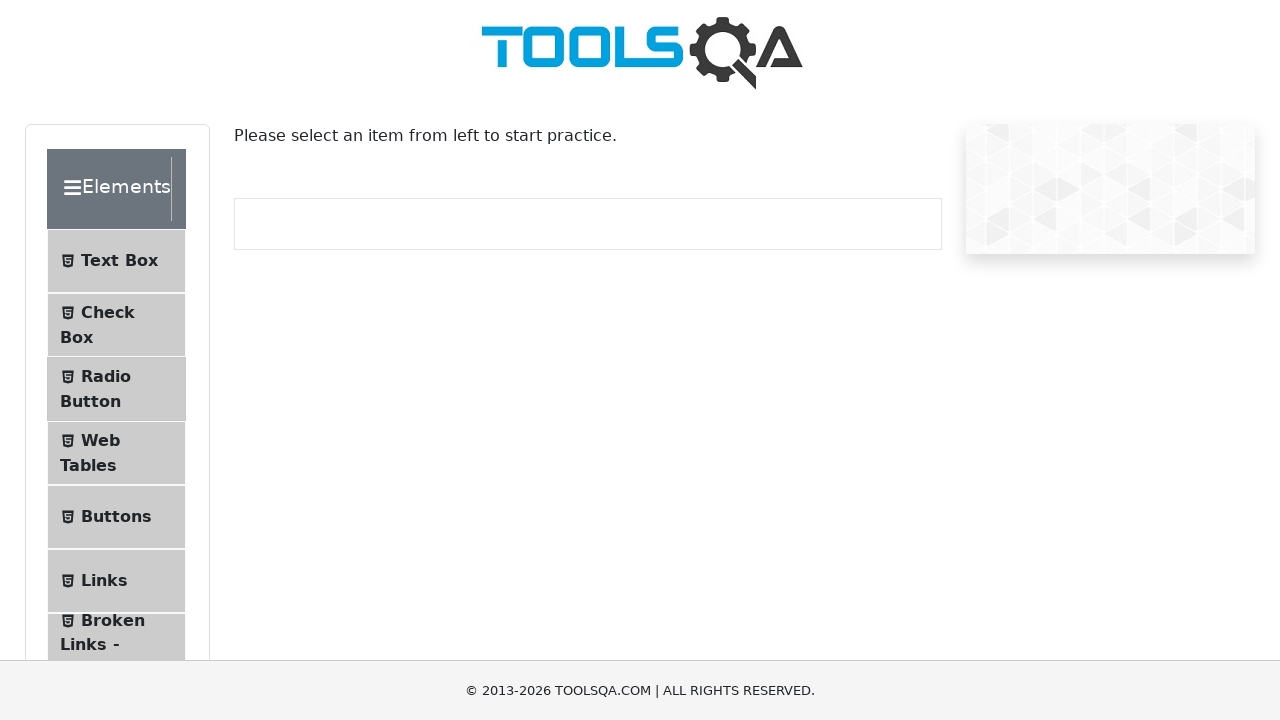